Verifies that clicking Cancel button on Add User page returns to Contact List App page

Starting URL: https://thinking-tester-contact-list.herokuapp.com/

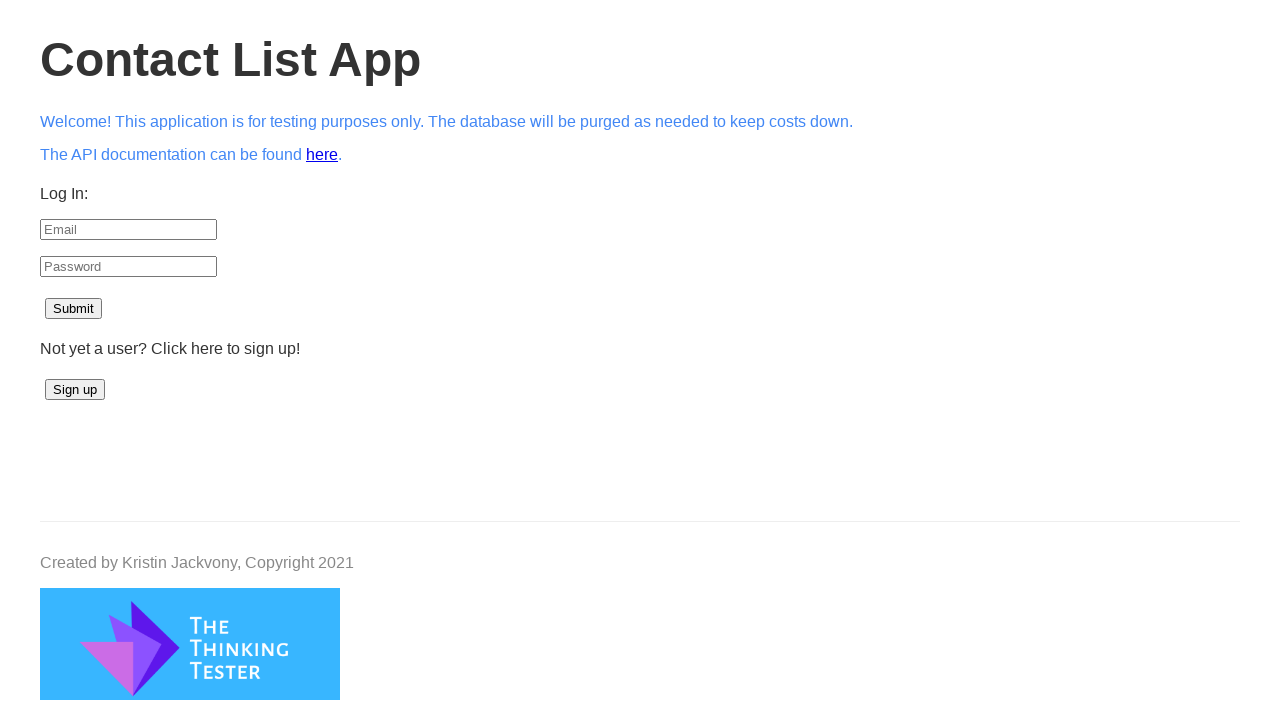

Clicked Sign up button at (75, 390) on button:has-text('Sign up')
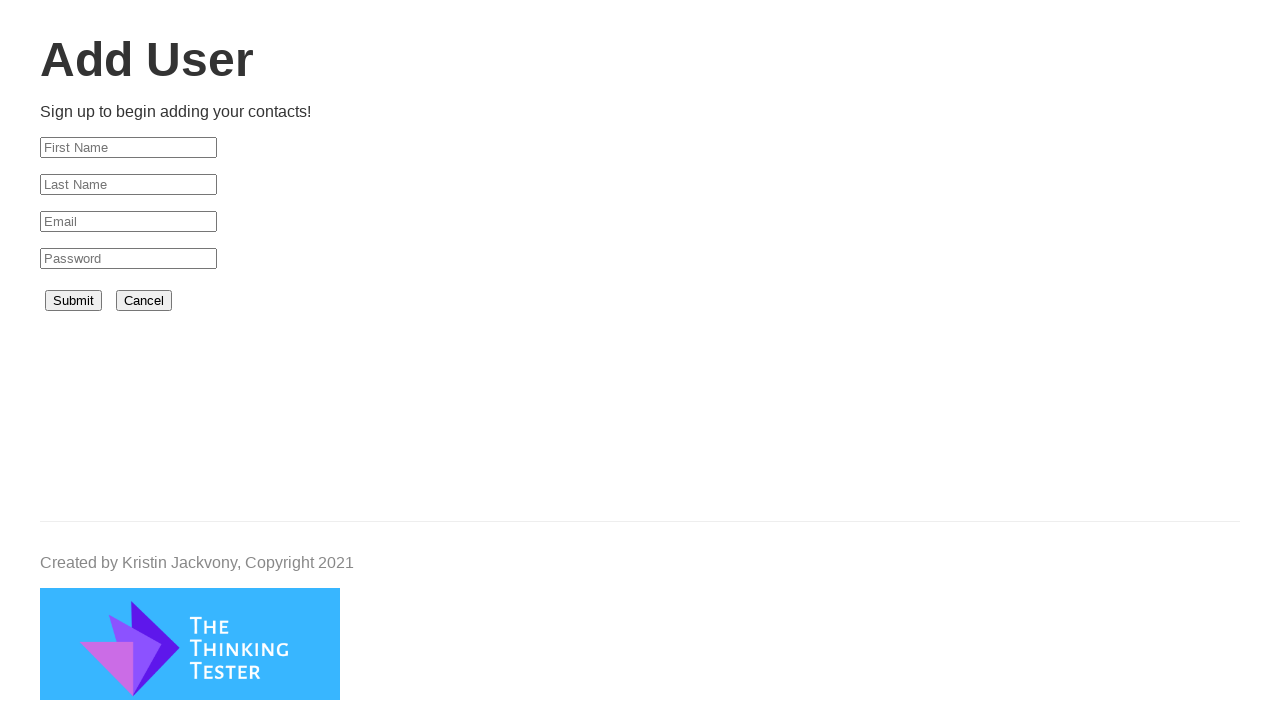

Add User page loaded successfully
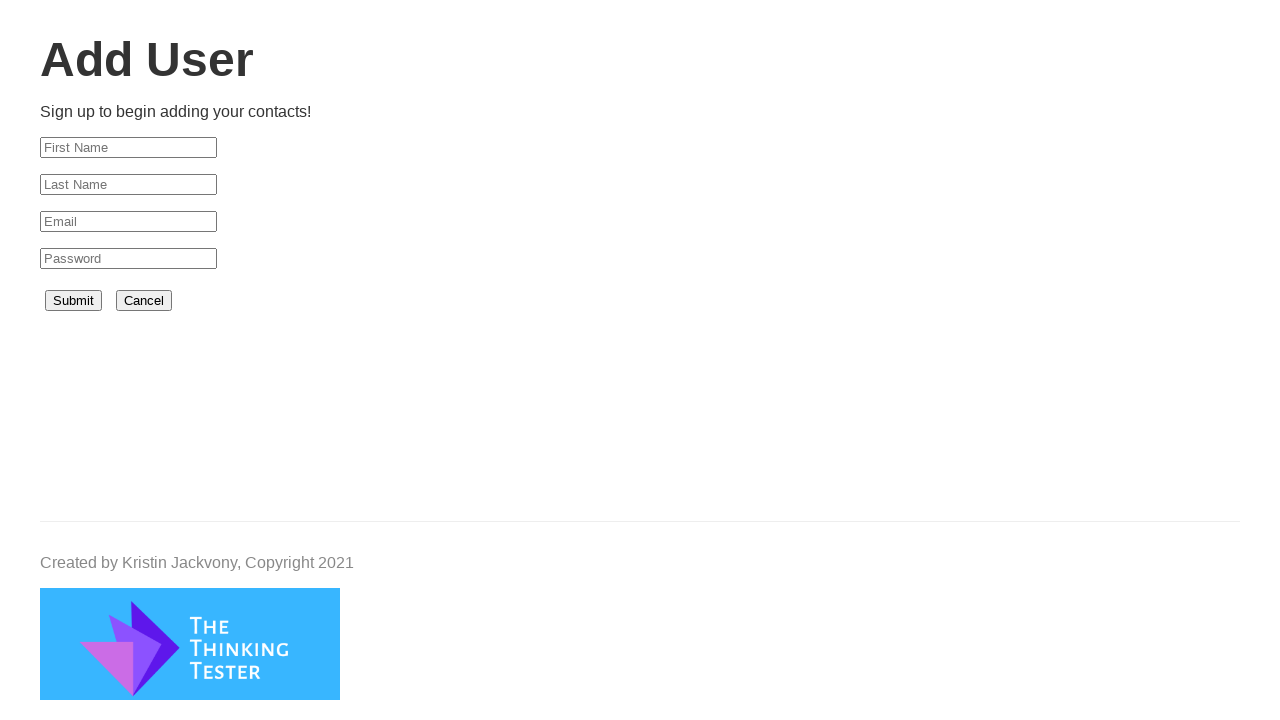

Clicked Cancel button on Add User page at (144, 301) on button:has-text('Cancel')
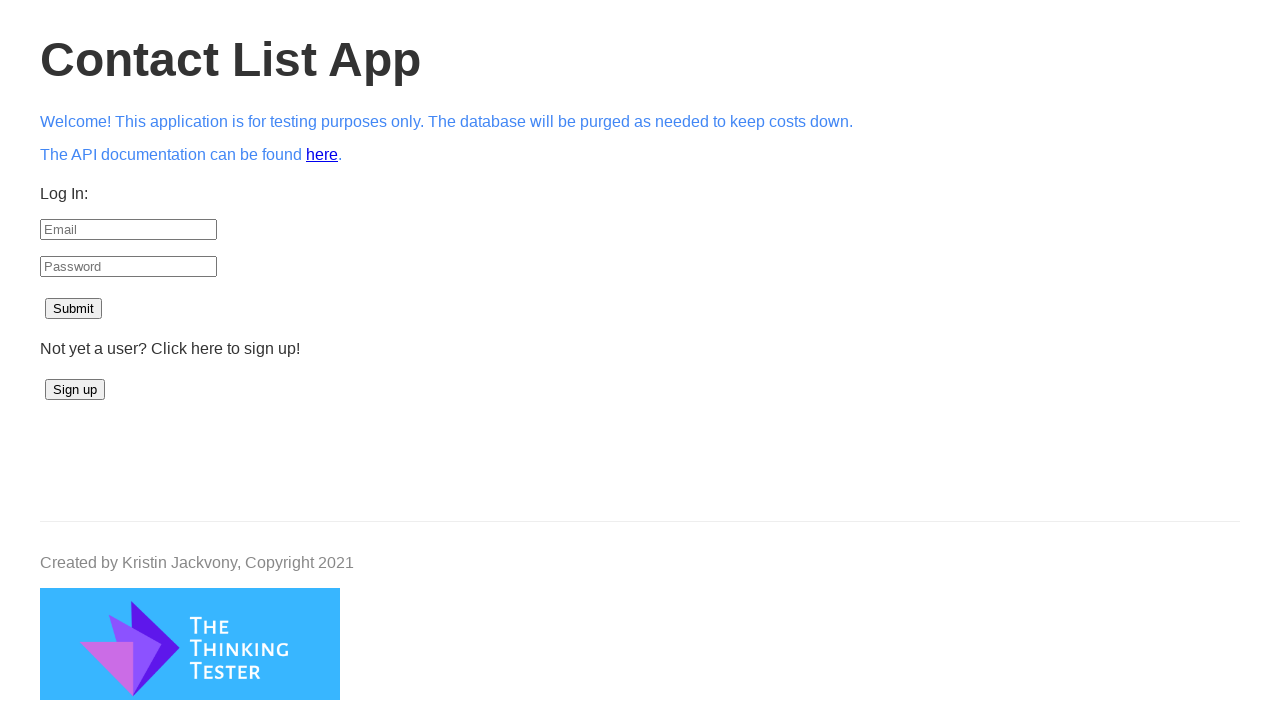

Returned to Contact List App page
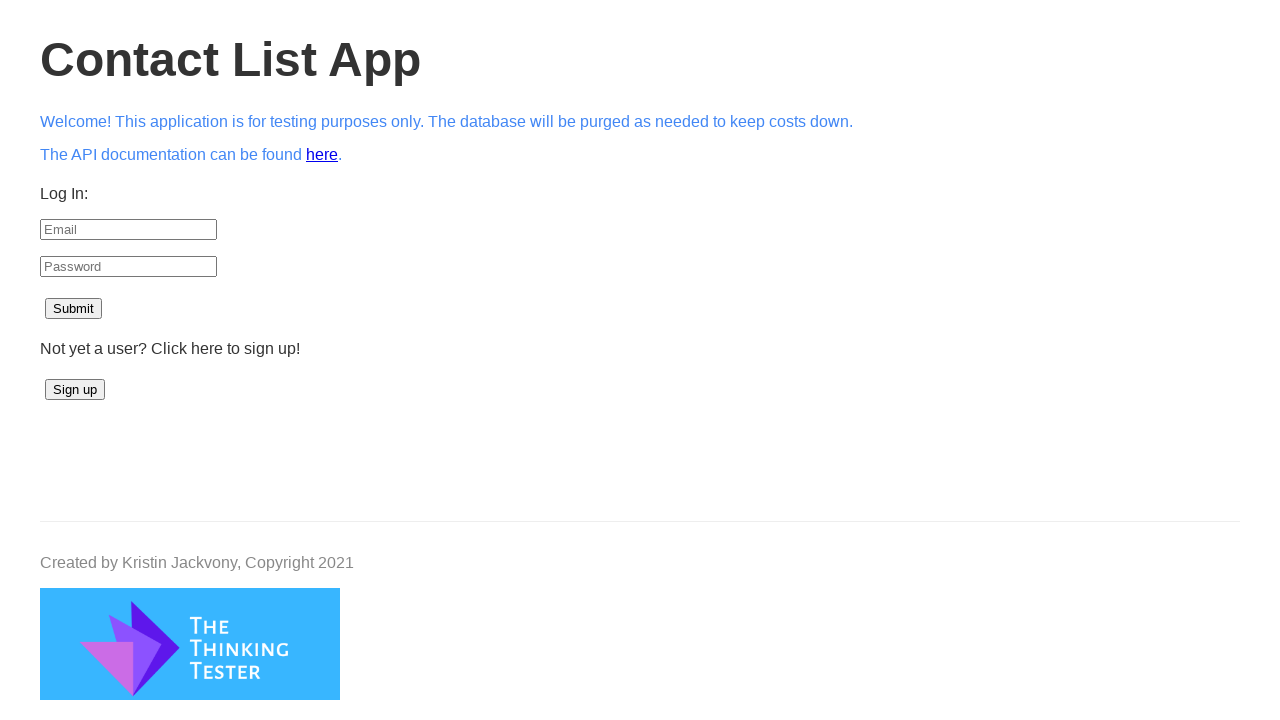

Verified page title is 'Contact List App'
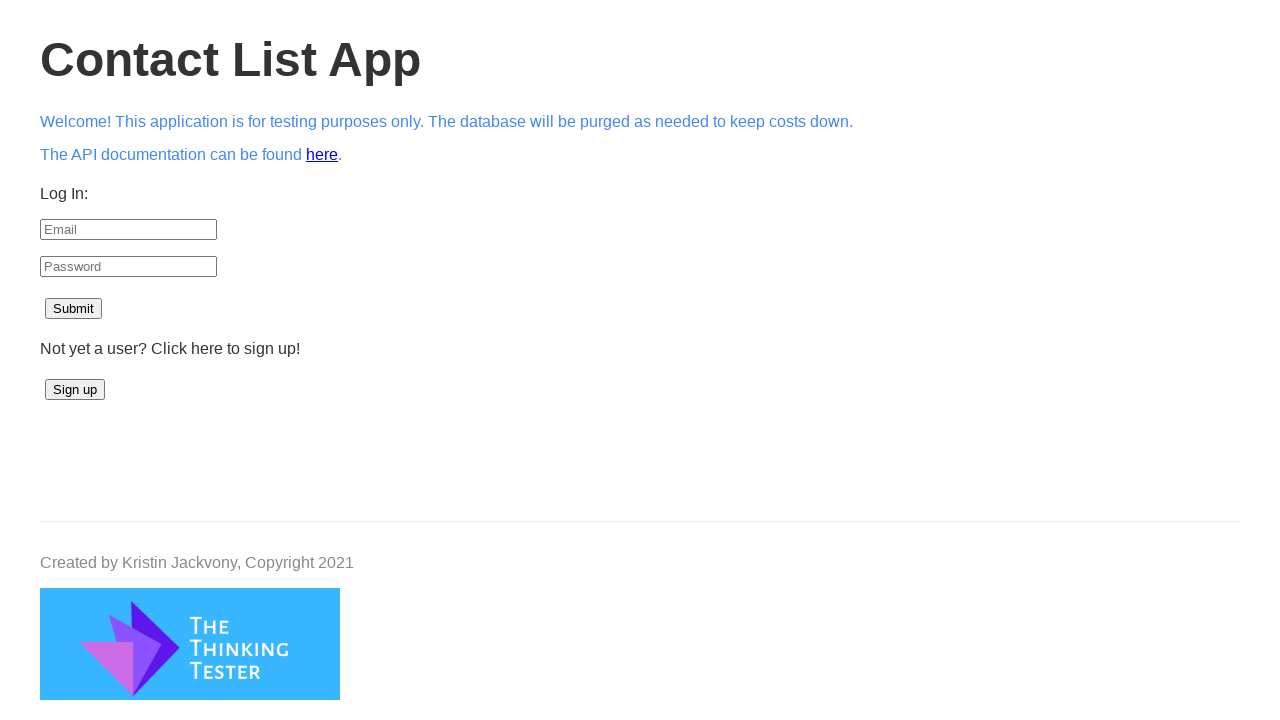

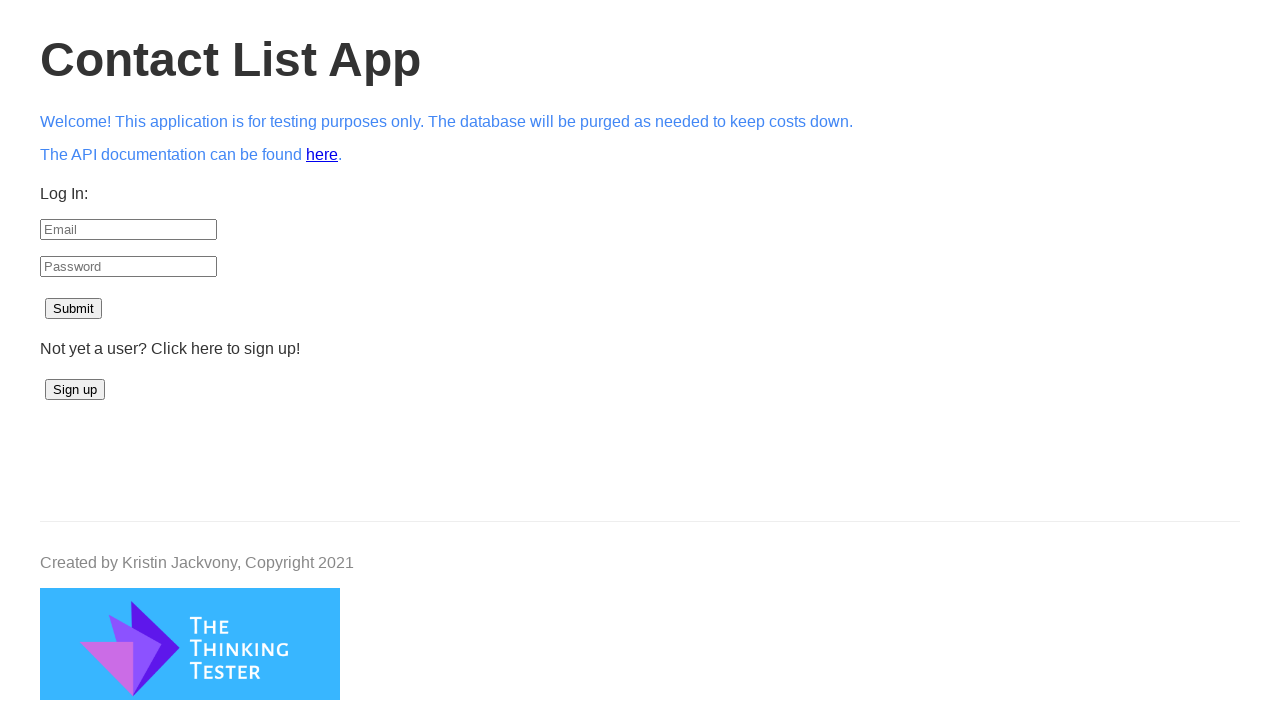